Fills out a Selenium practice form including first name, last name, gender, experience, date, profession, automation tool, continent, and commands using keyboard navigation and form interactions.

Starting URL: https://www.techlistic.com/p/selenium-practice-form.html

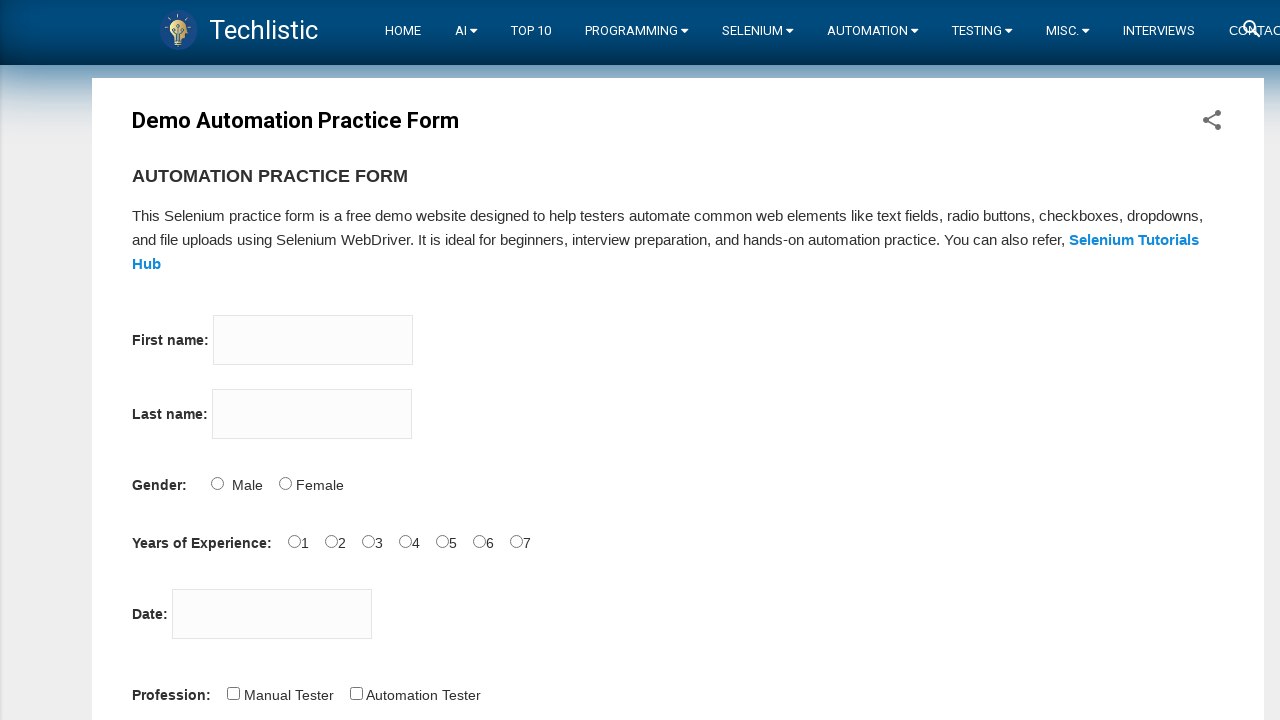

Filled firstname field with 'ferhat' on input[name='firstname']
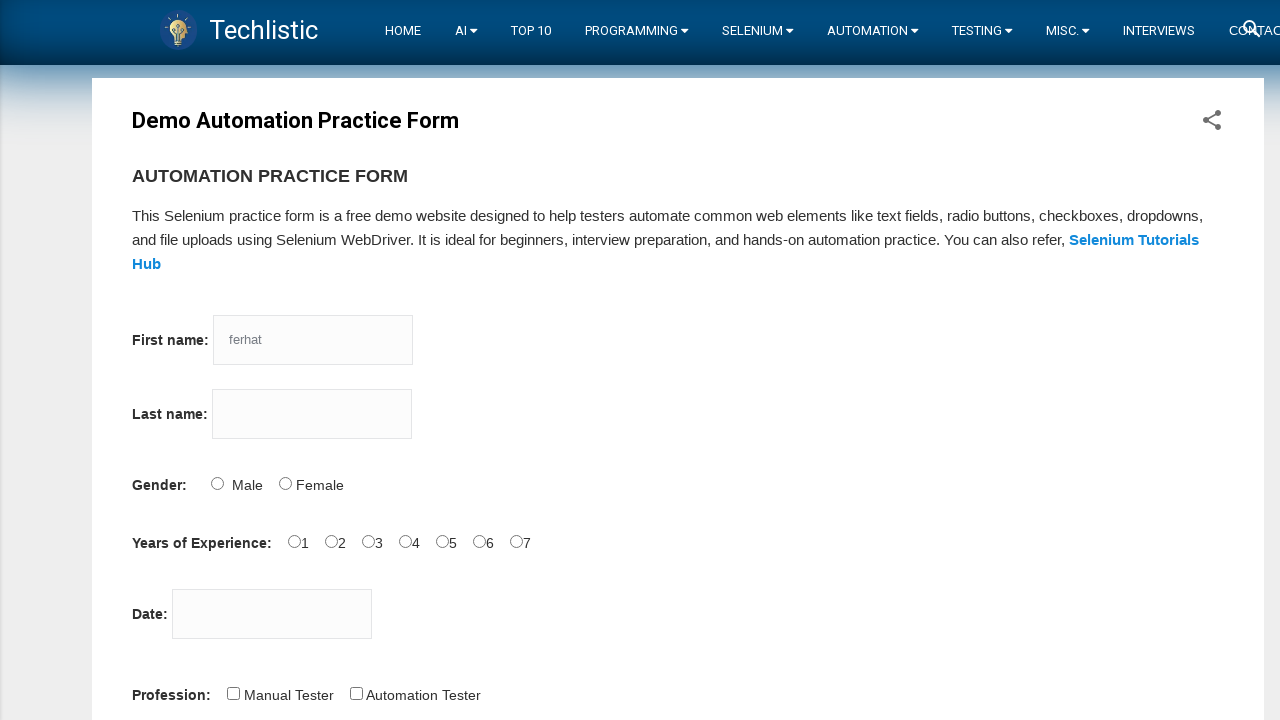

Filled lastname field with 'Bayt' on input[name='lastname']
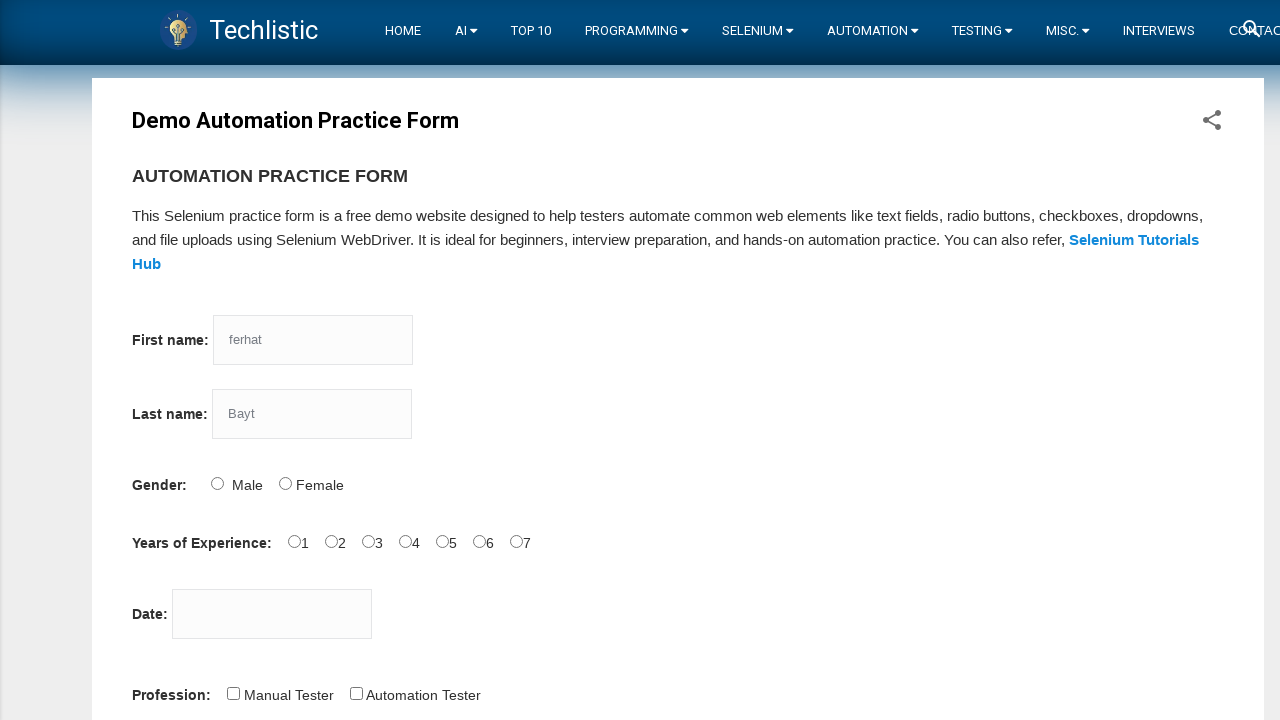

Selected Male gender option at (285, 483) on input[id='sex-1']
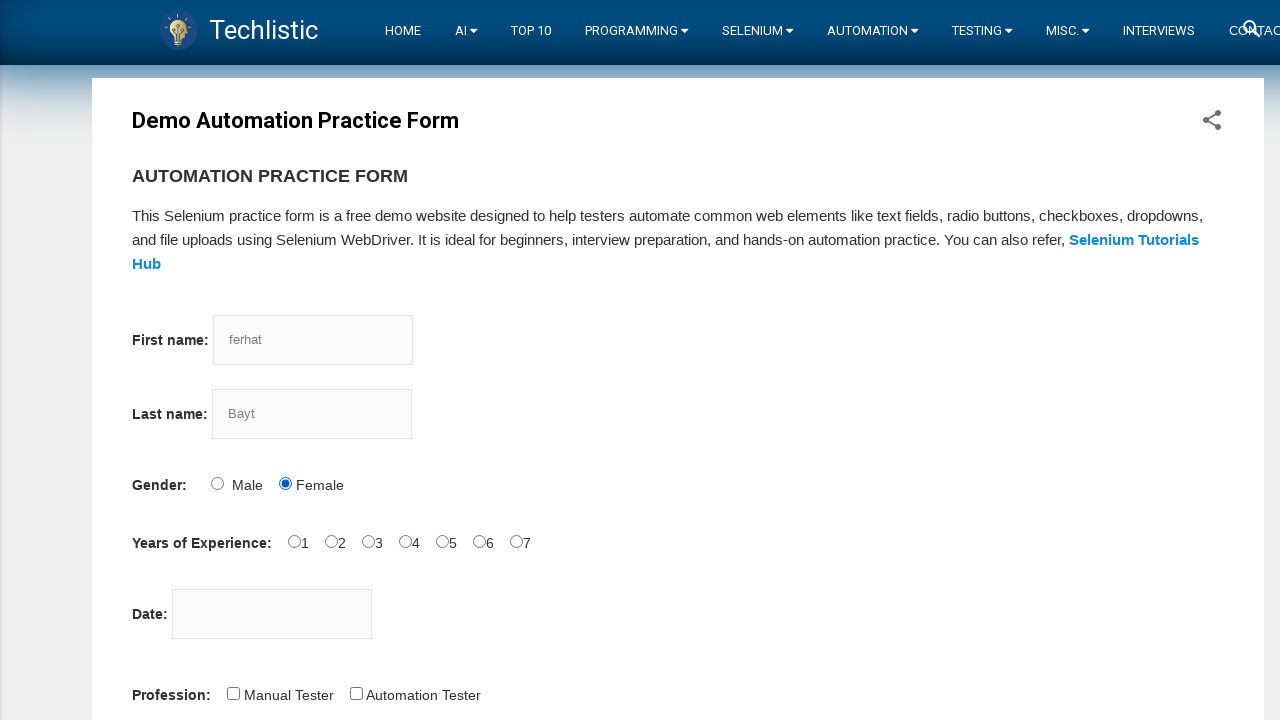

Selected 3 years experience at (405, 541) on input[id='exp-3']
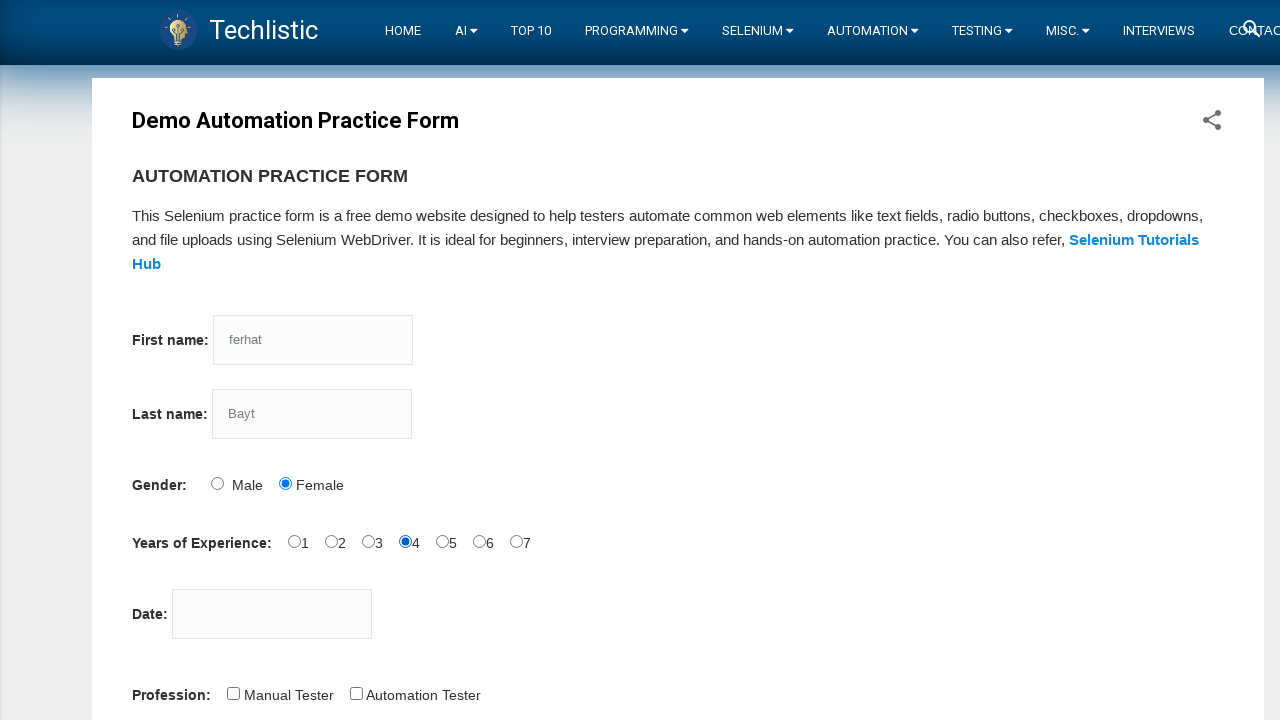

Filled date field with '12/12/2022' on input[id='datepicker']
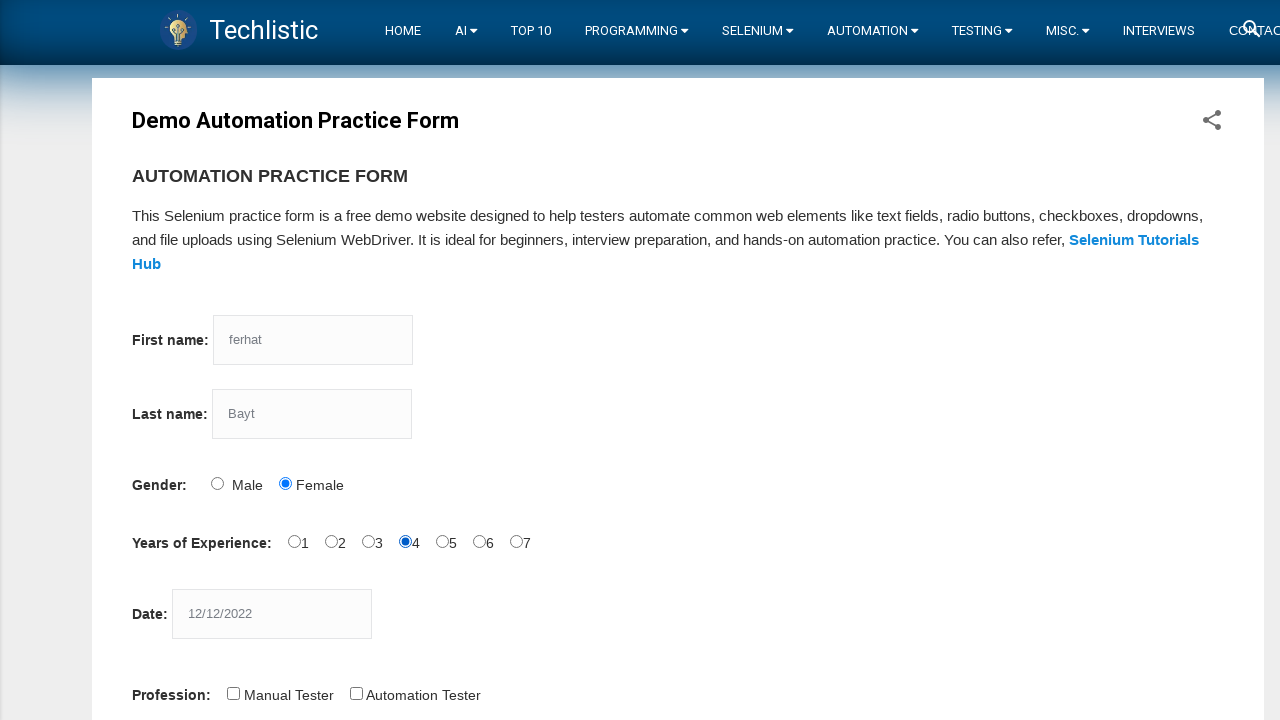

Checked Automation Tester profession at (356, 693) on input[id='profession-1']
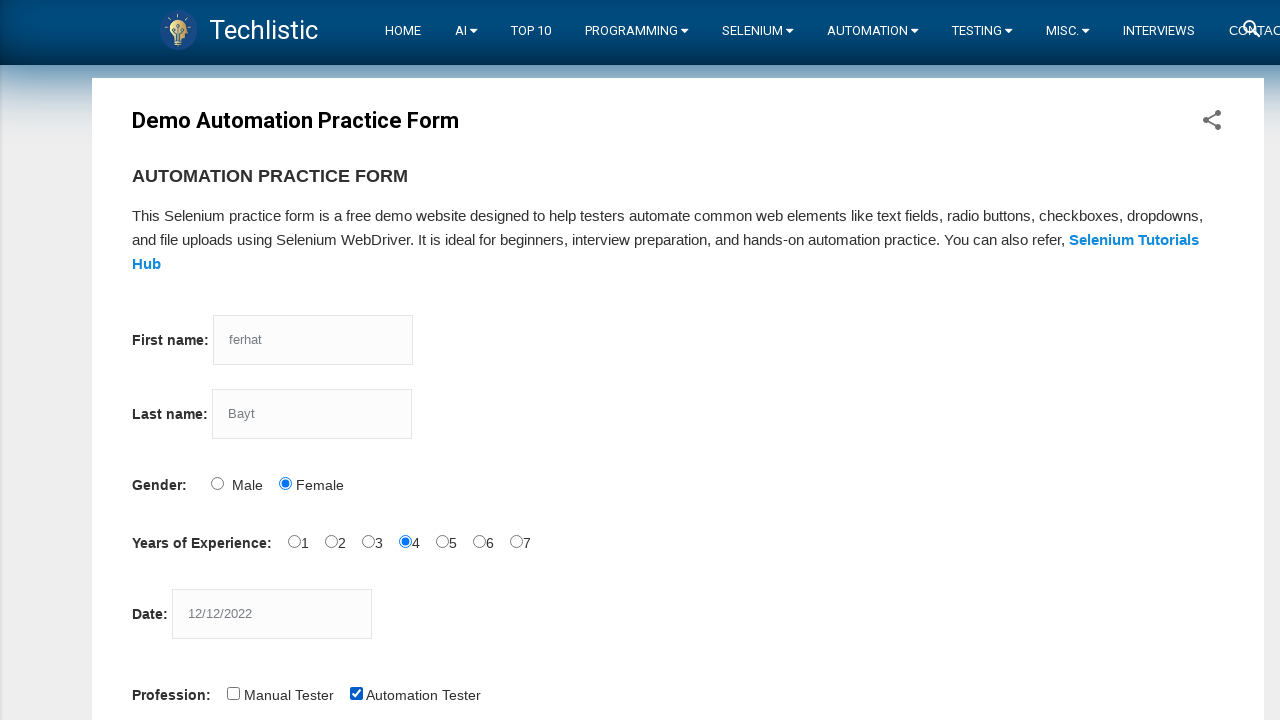

Checked Selenium Webdriver tool at (446, 360) on input[id='tool-2']
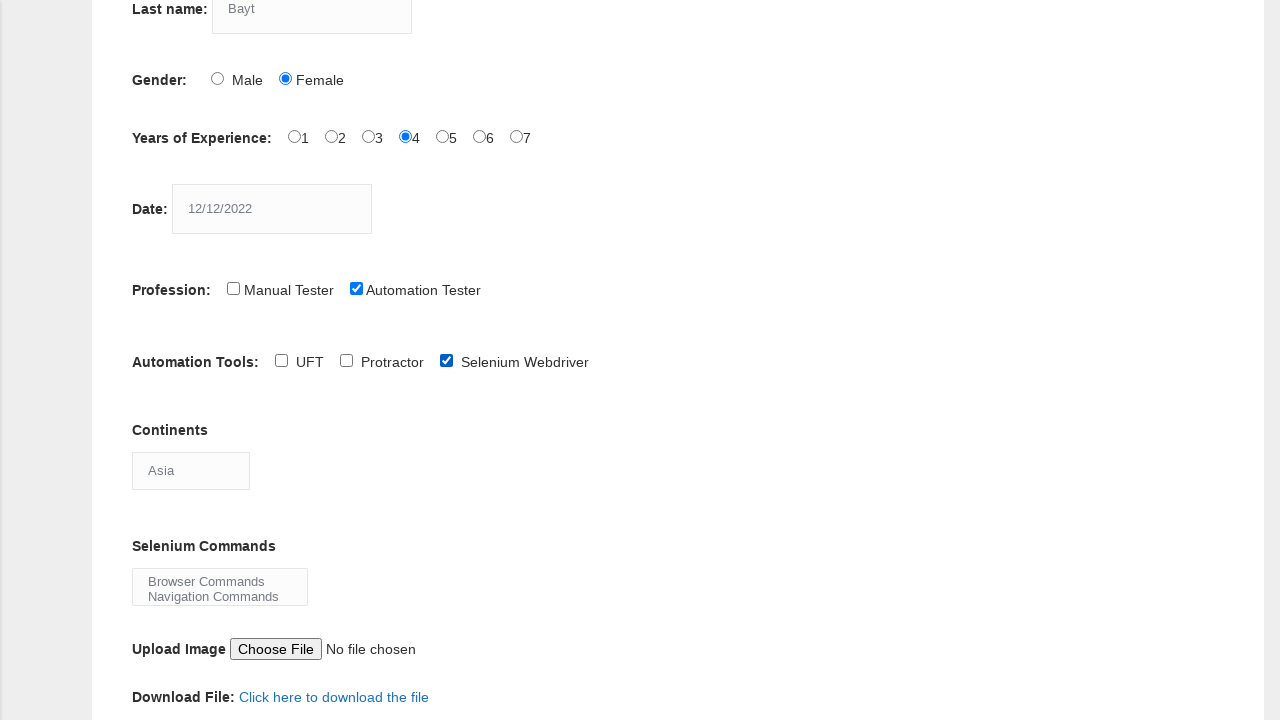

Selected Africa from continents dropdown on select[id='continents']
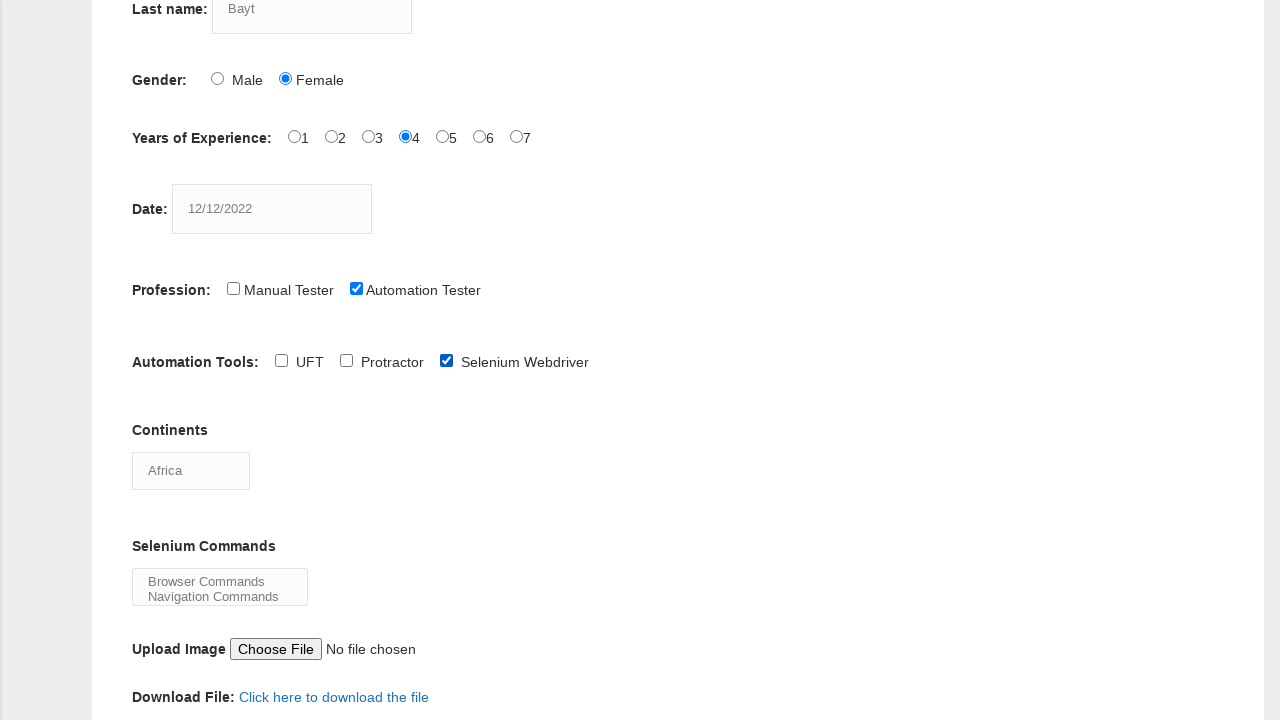

Selected multiple selenium commands: Browser Commands, Navigation Commands, Switch Commands on select[id='selenium_commands']
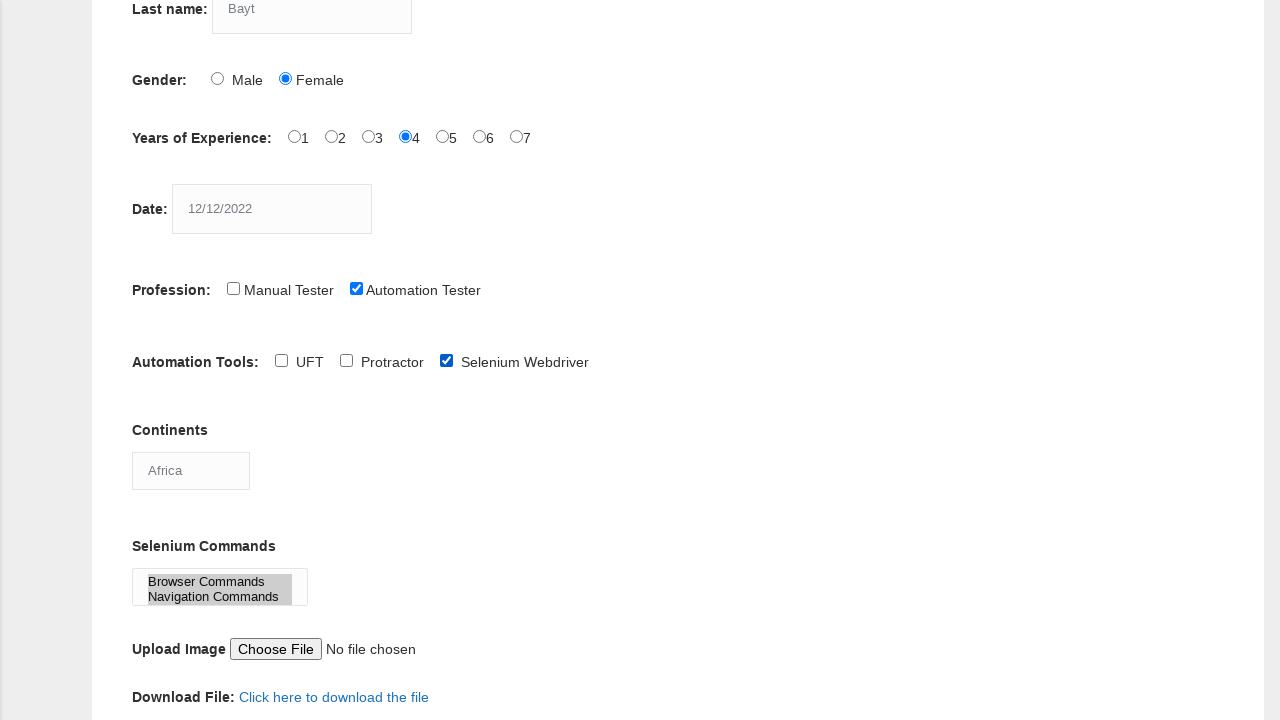

Clicked submit button to complete form at (157, 360) on button[id='submit']
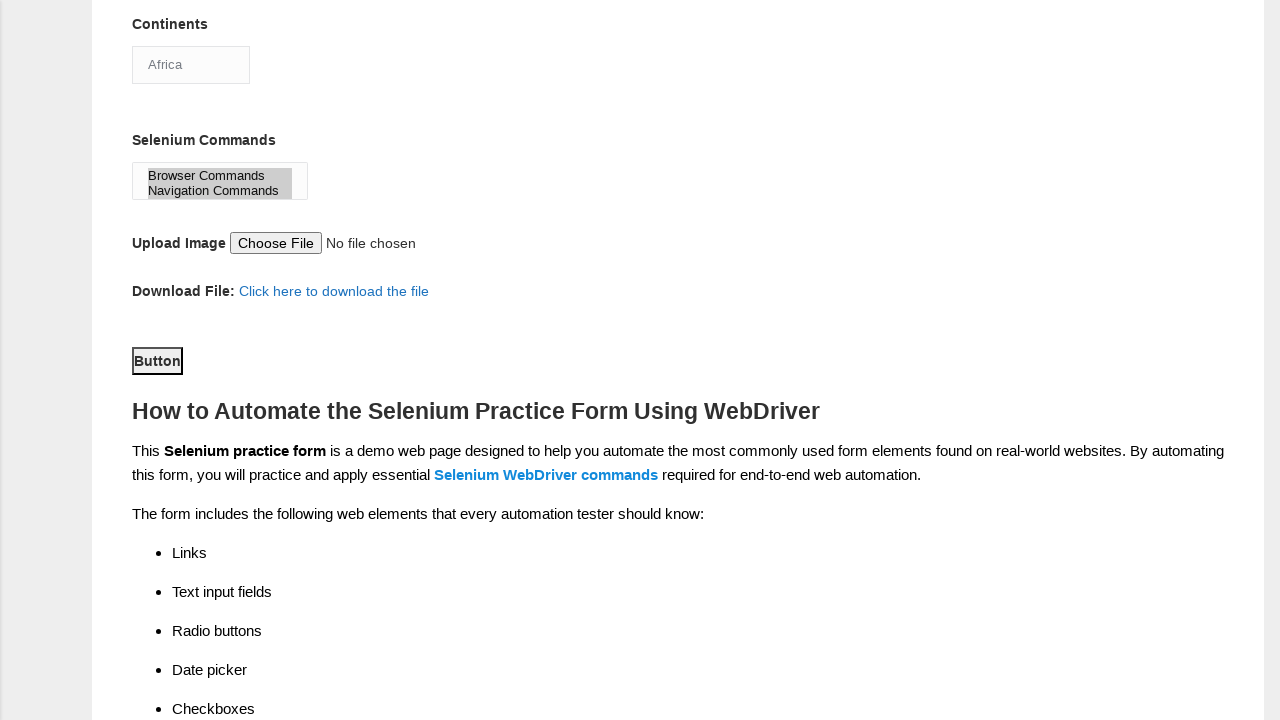

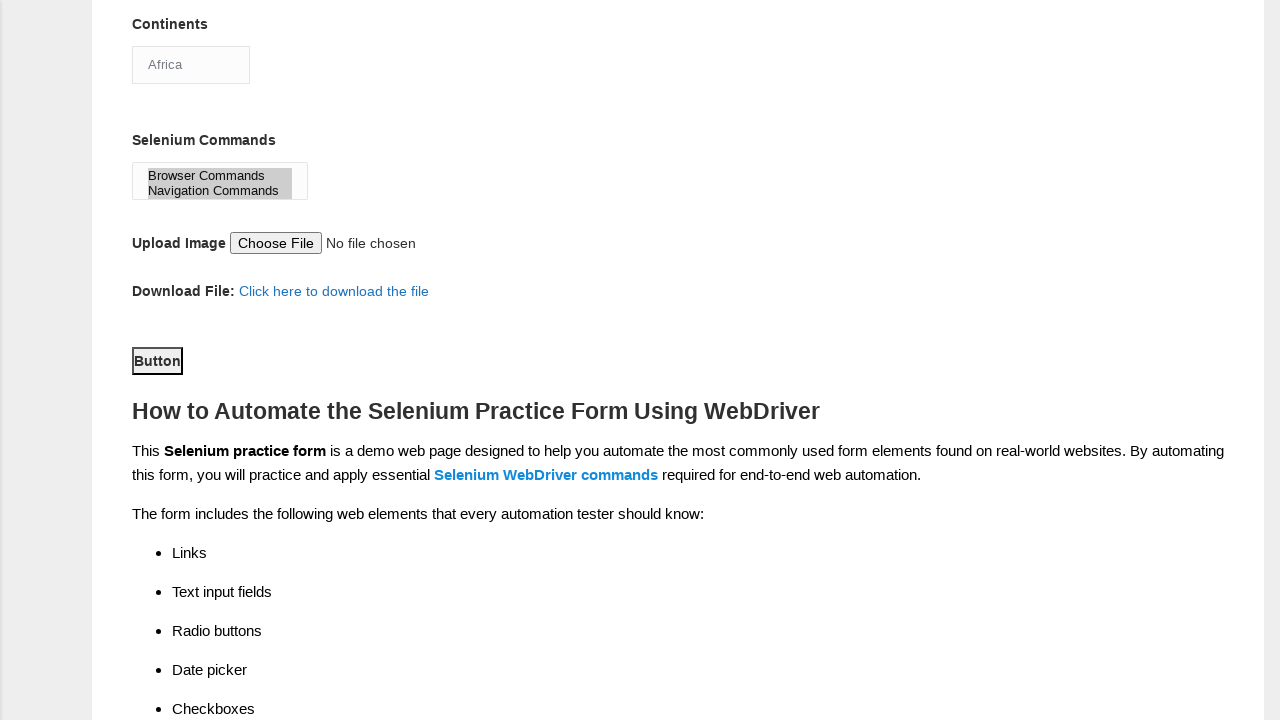